Tests a math puzzle page by reading a hidden attribute value from an element, calculating a formula result (log of absolute value of 12*sin(x)), filling in the answer, checking required checkboxes, and submitting the form.

Starting URL: http://suninjuly.github.io/get_attribute.html

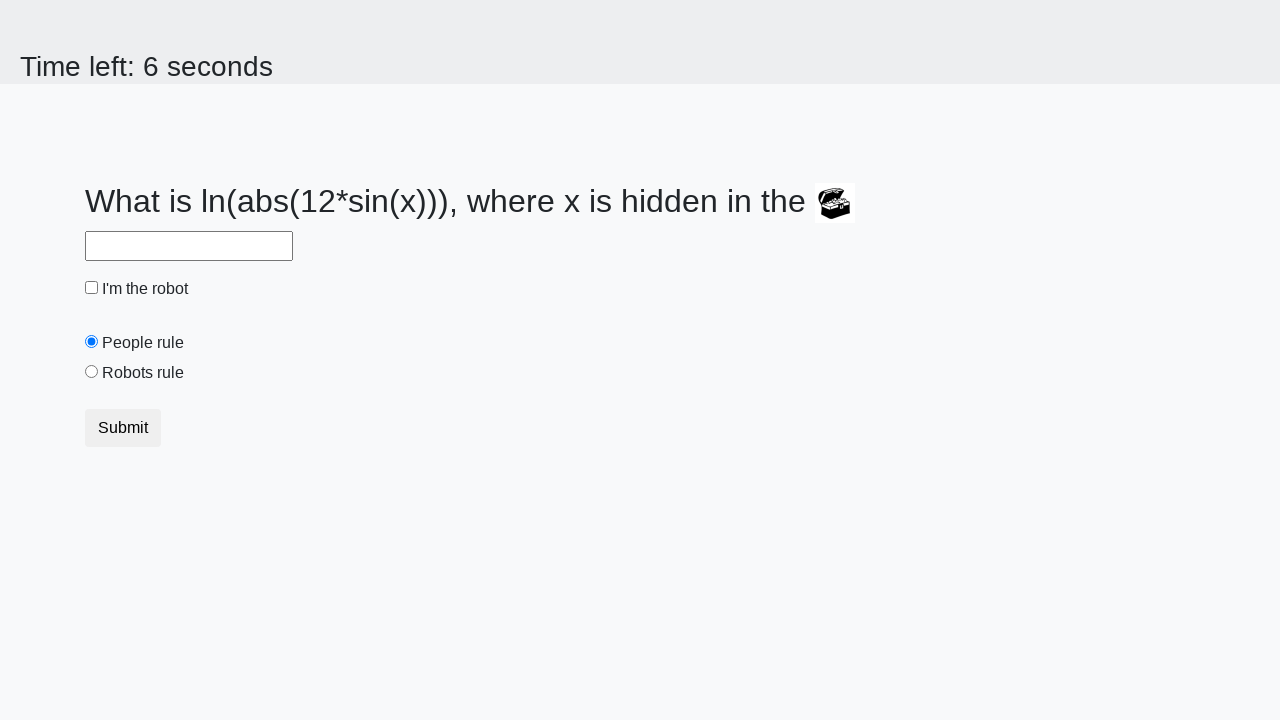

Located the treasure element on the page
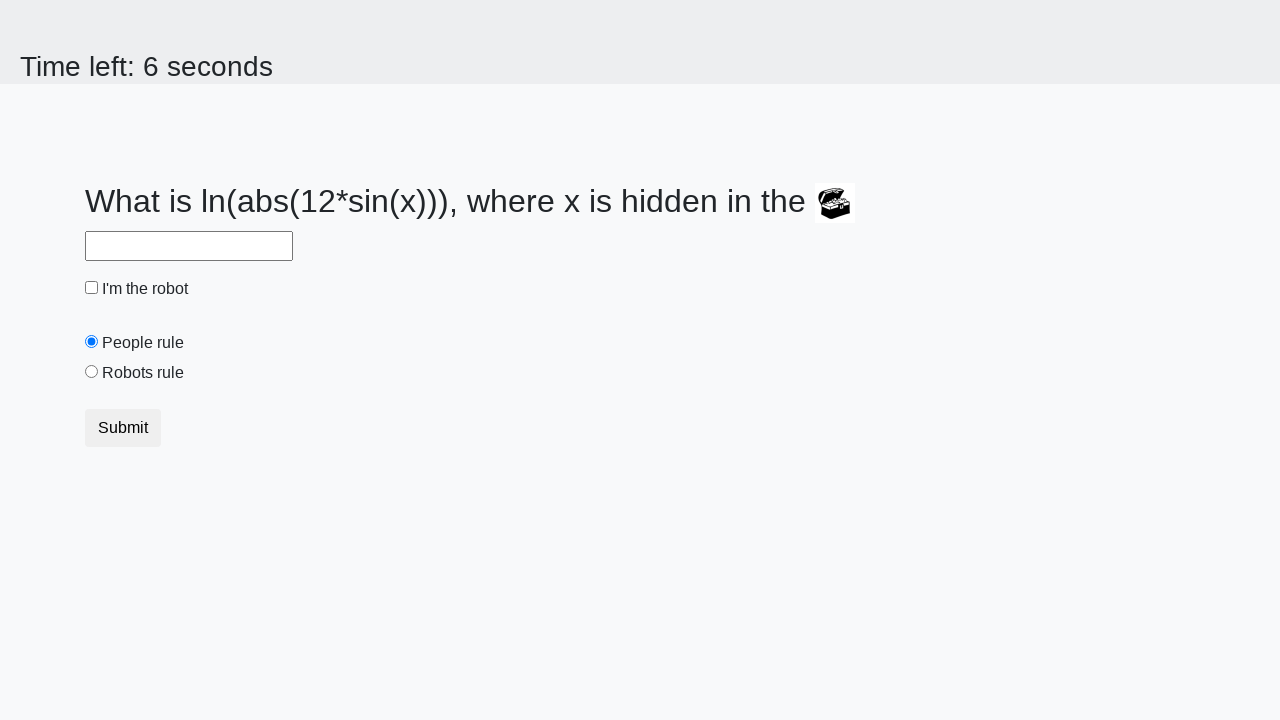

Retrieved hidden attribute value: 134
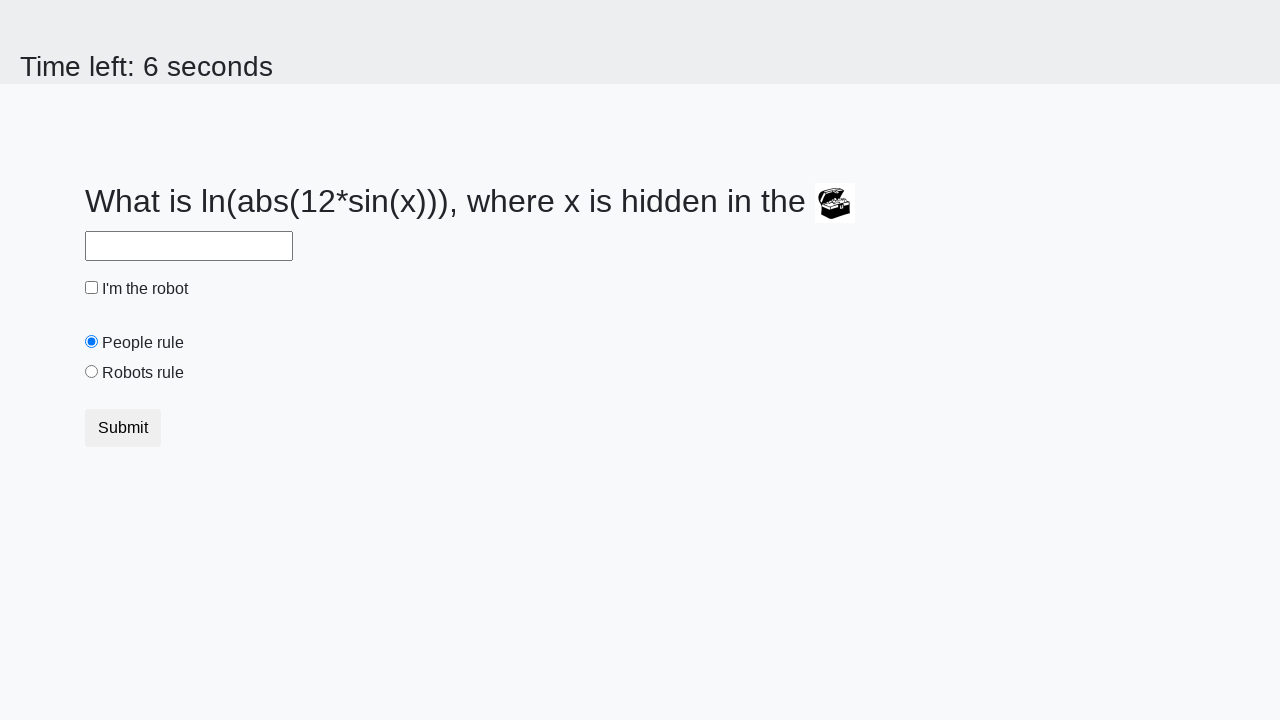

Calculated formula result: log(abs(12*sin(134))) = 2.3637834605416814
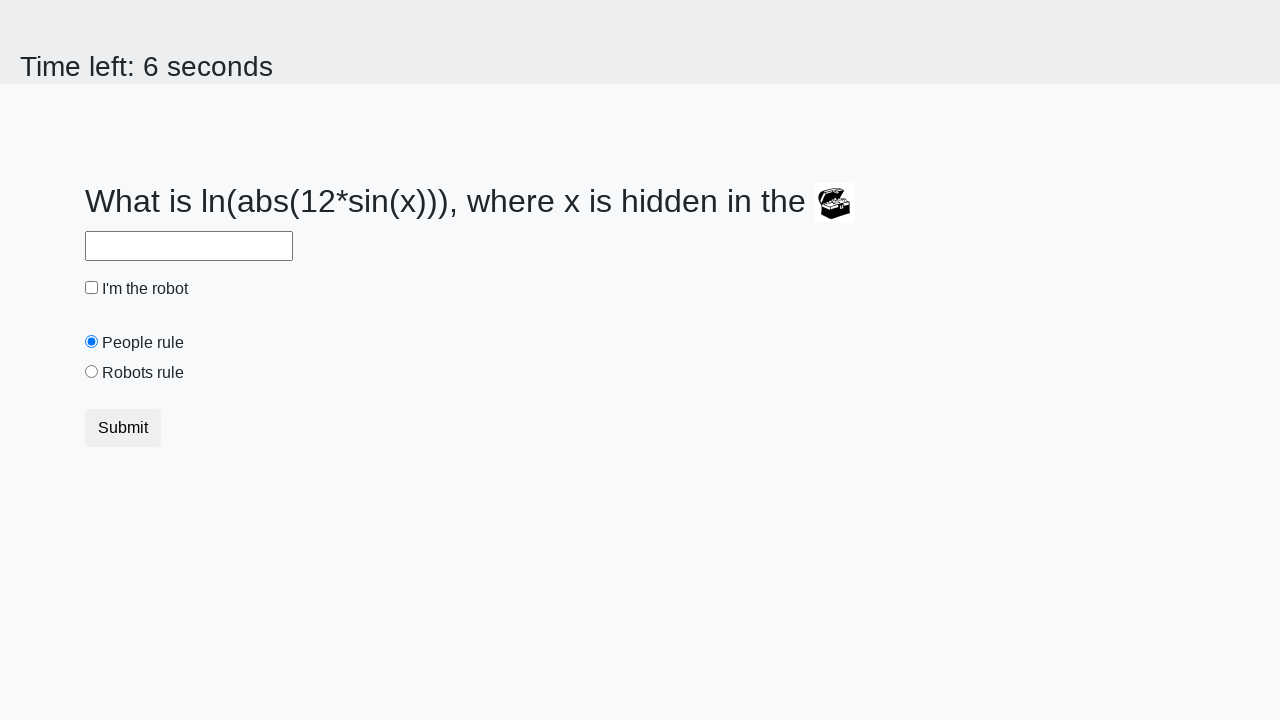

Filled answer field with calculated value: 2.3637834605416814 on #answer
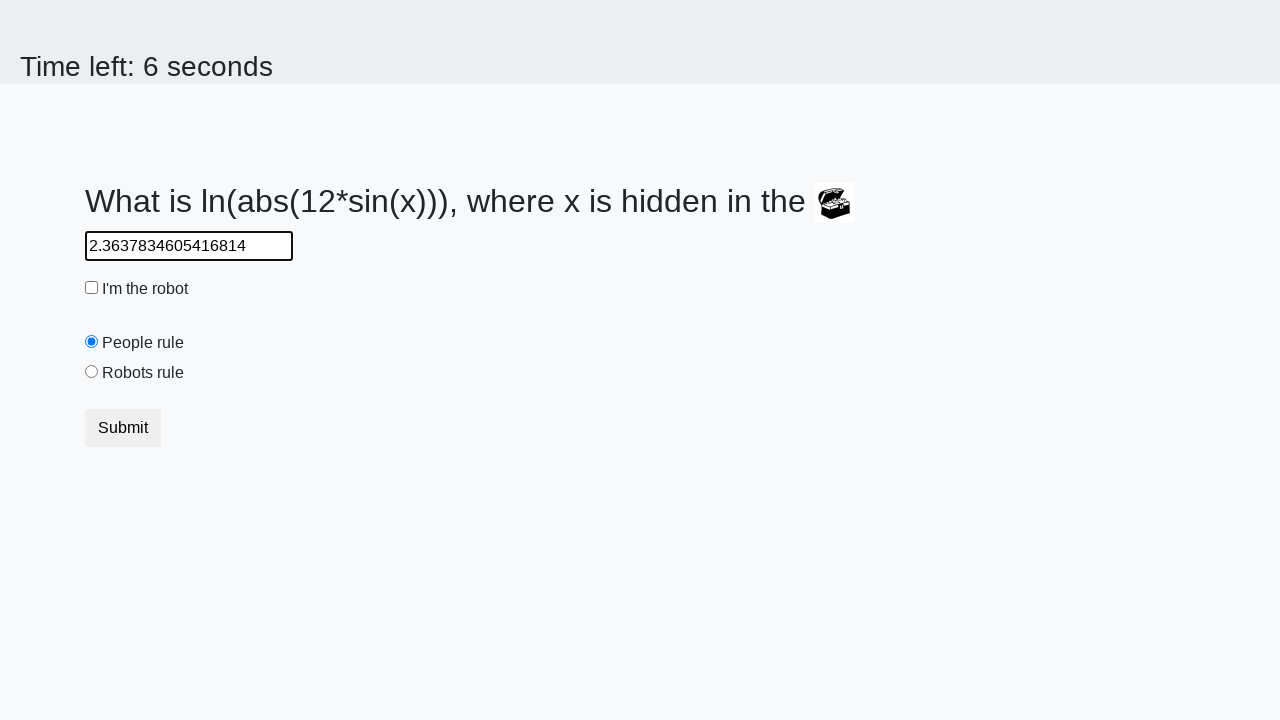

Checked the robot checkbox at (92, 288) on #robotCheckbox
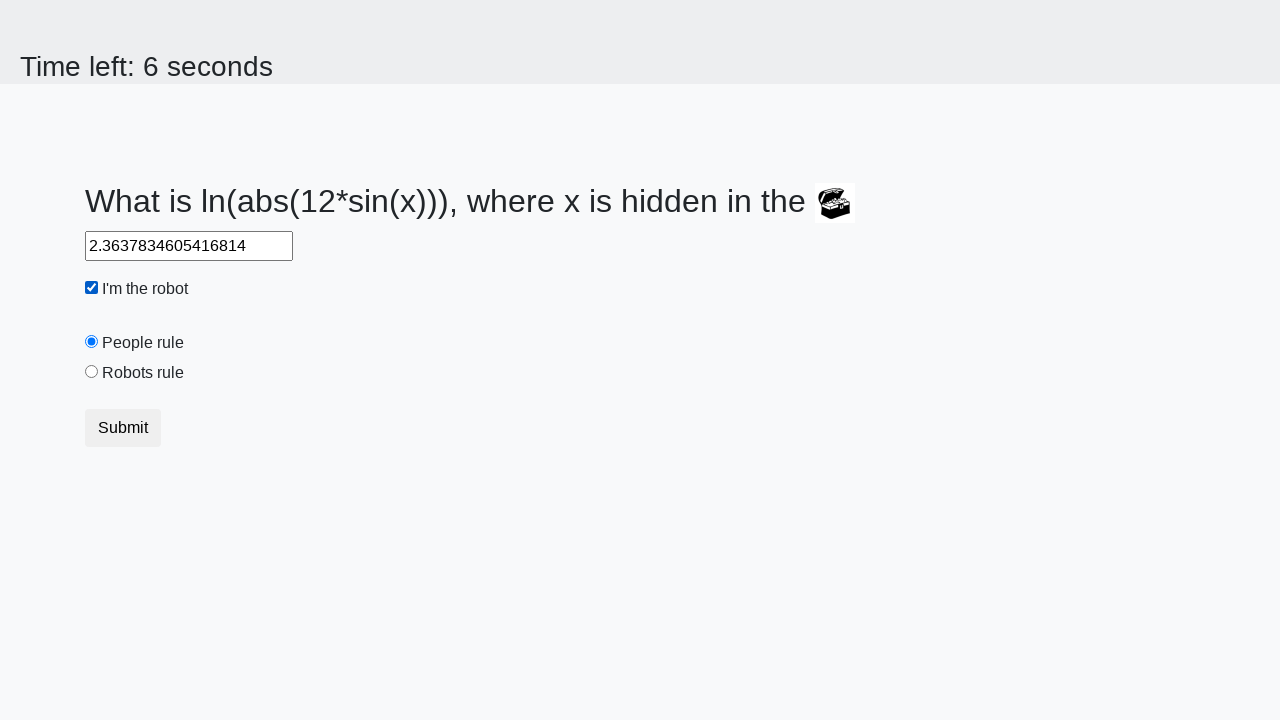

Checked the robots rule checkbox at (92, 372) on #robotsRule
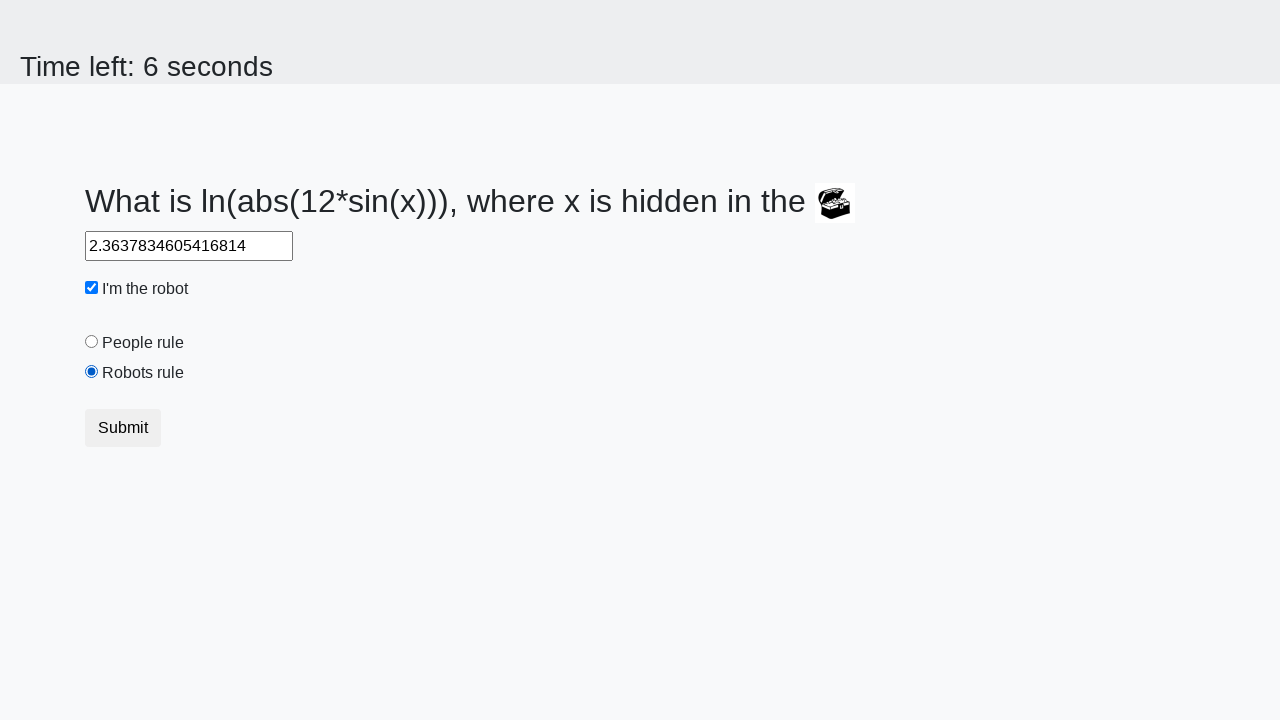

Clicked submit button to submit the form at (123, 428) on button.btn
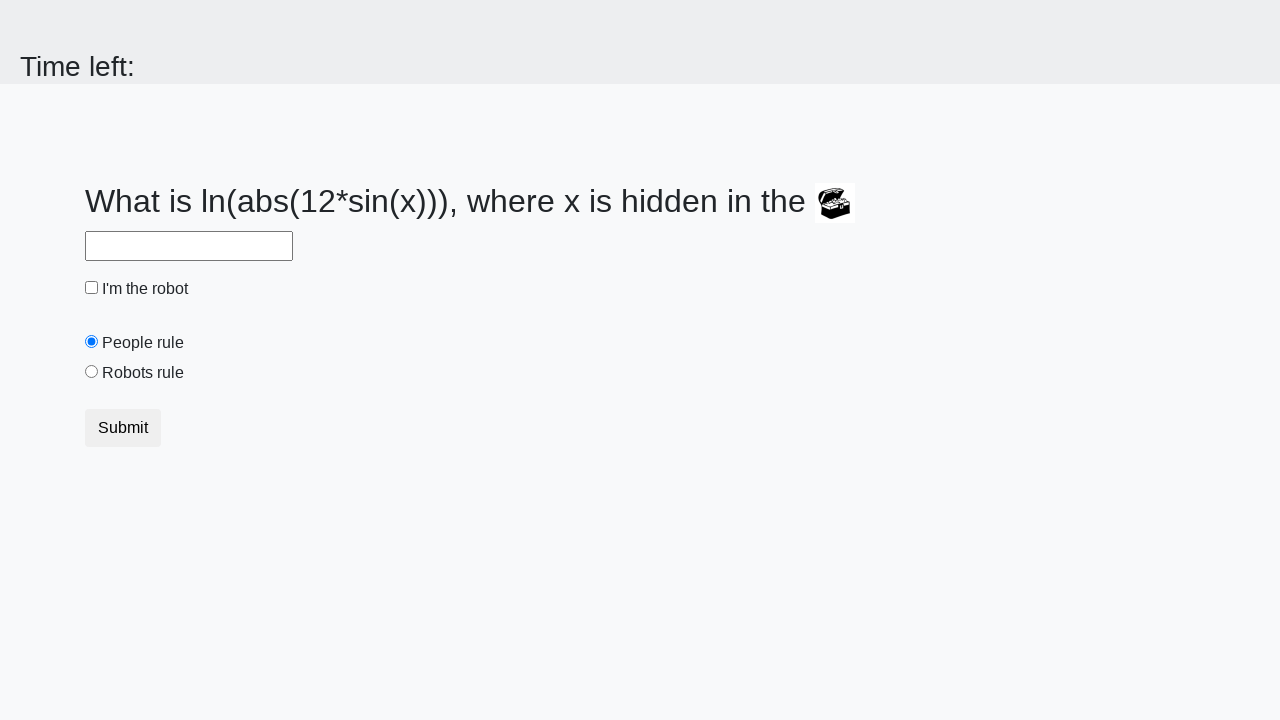

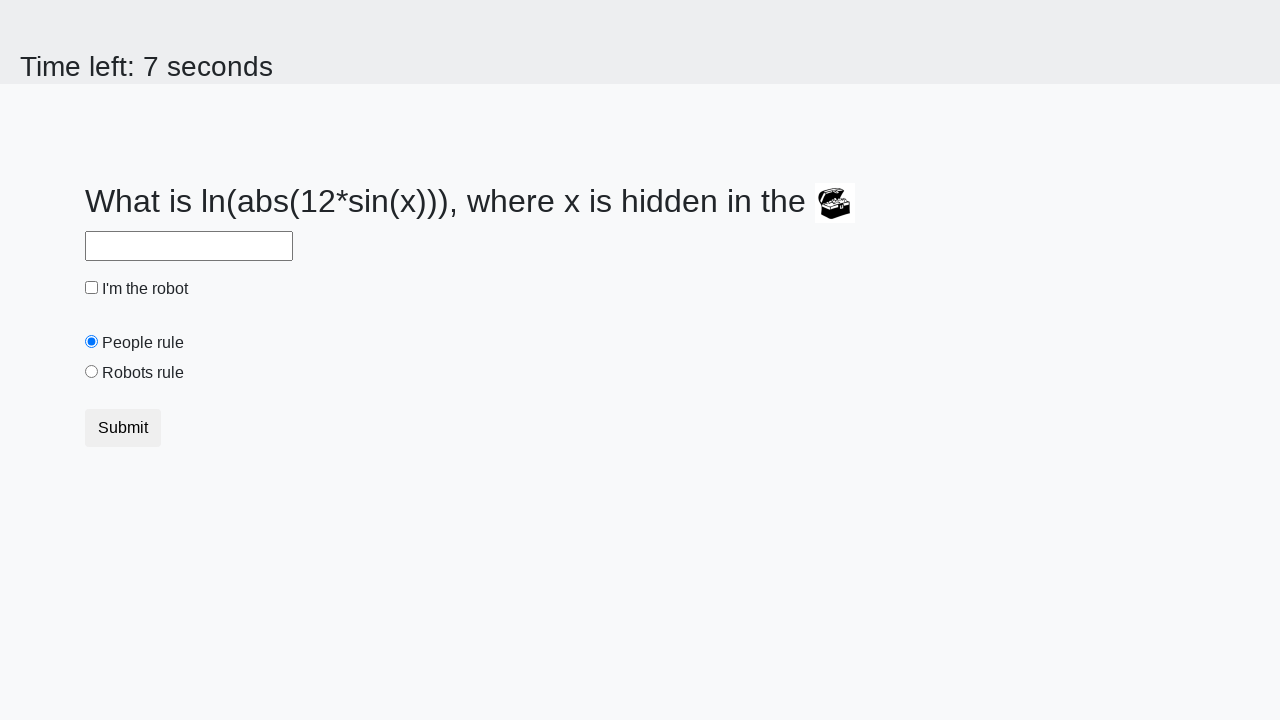